Tests mouse hover functionality by hovering over the first avatar on the page and verifying that the additional user information (caption) becomes visible.

Starting URL: http://the-internet.herokuapp.com/hovers

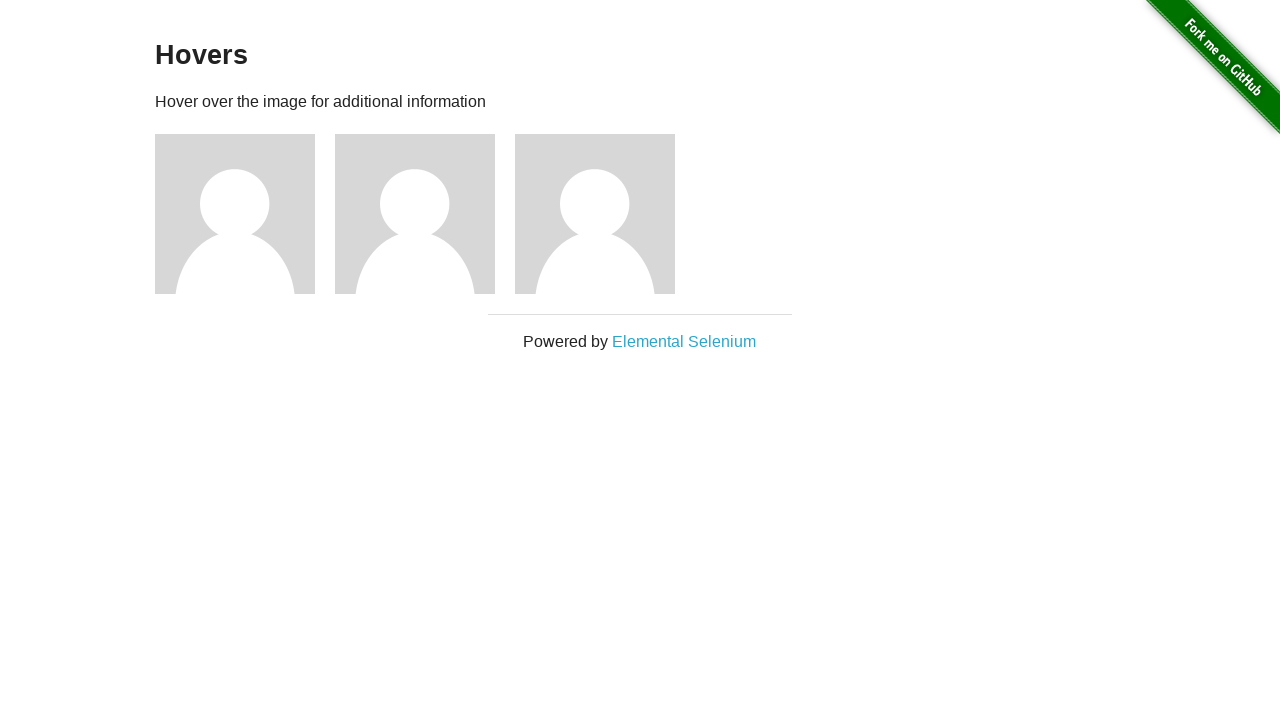

Located the first avatar element on the page
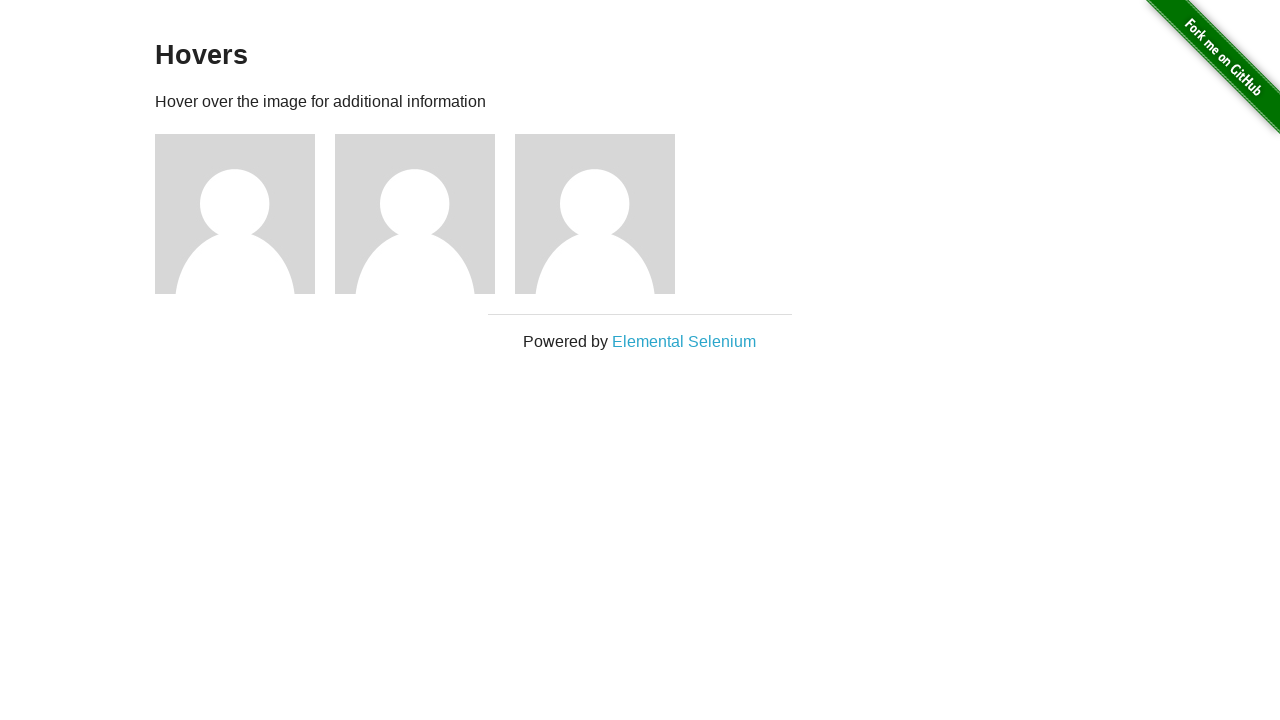

Hovered over the first avatar at (245, 214) on .figure >> nth=0
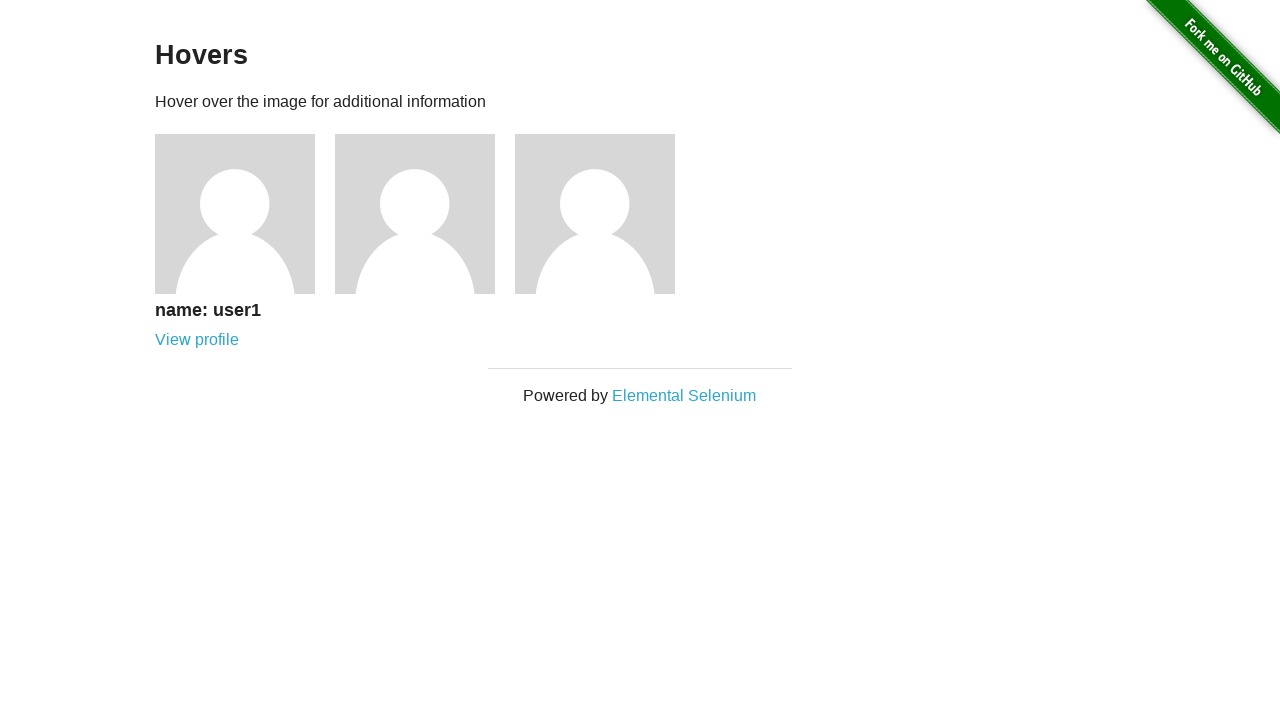

Located the figcaption element containing user information
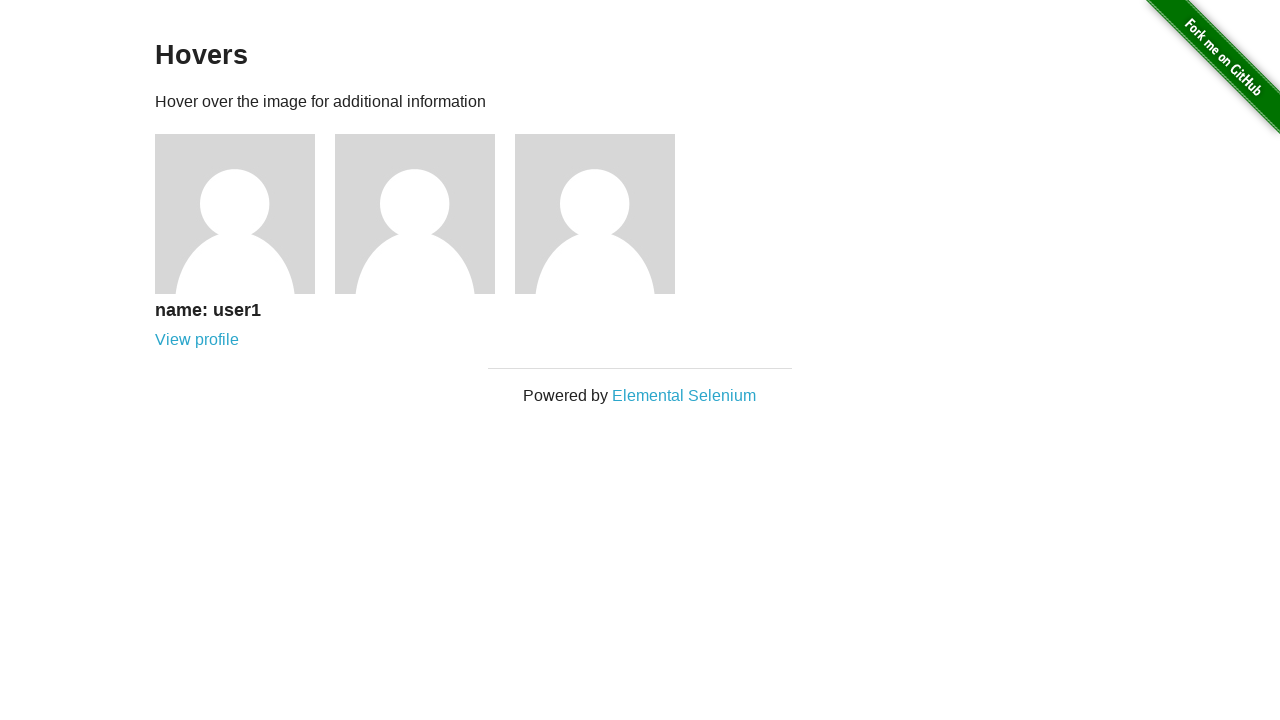

Verified that the figcaption is visible after hover
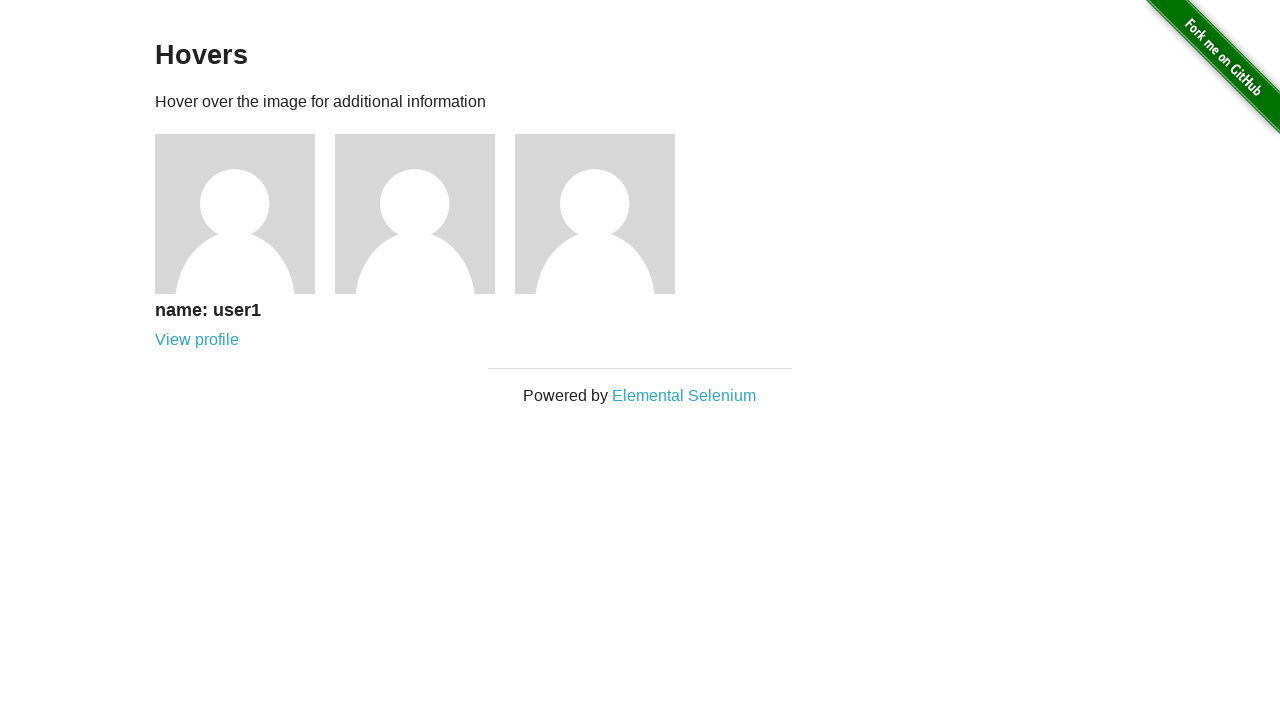

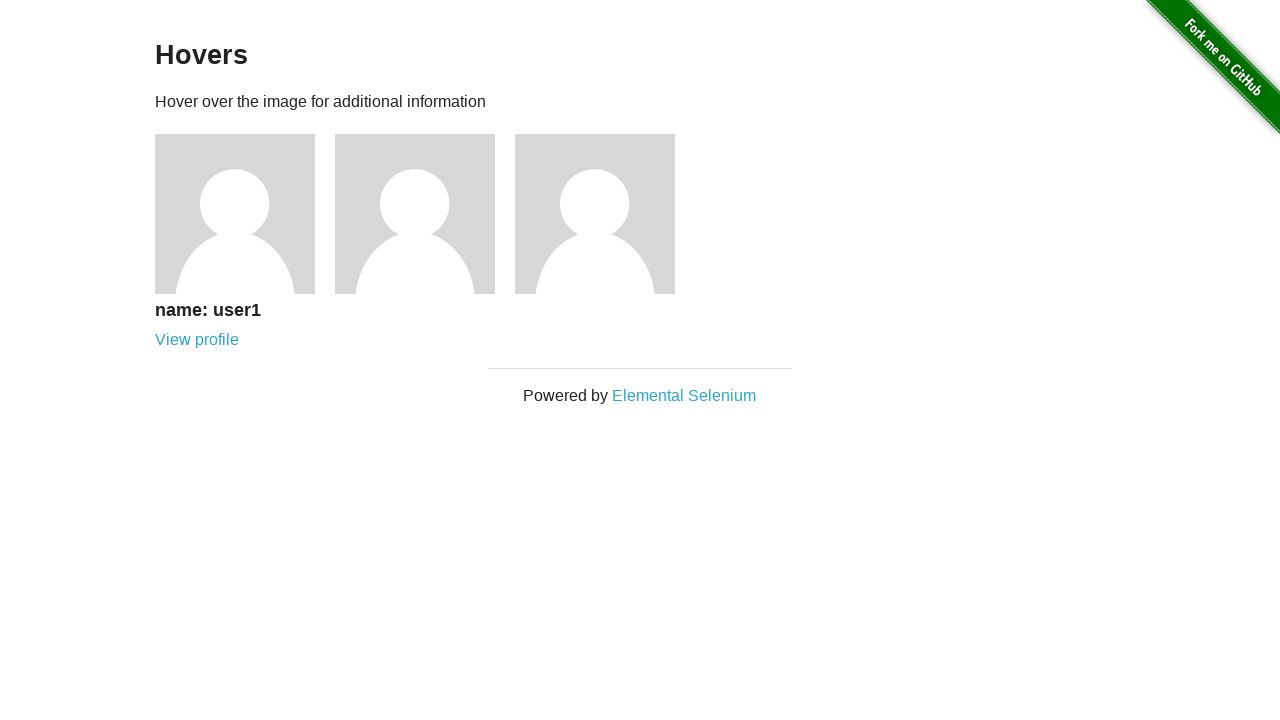